Tests a simple registration form by filling in first name, last name, email, and phone number fields, then submitting the form and handling the resulting alert dialog.

Starting URL: https://v1.training-support.net/selenium/simple-form

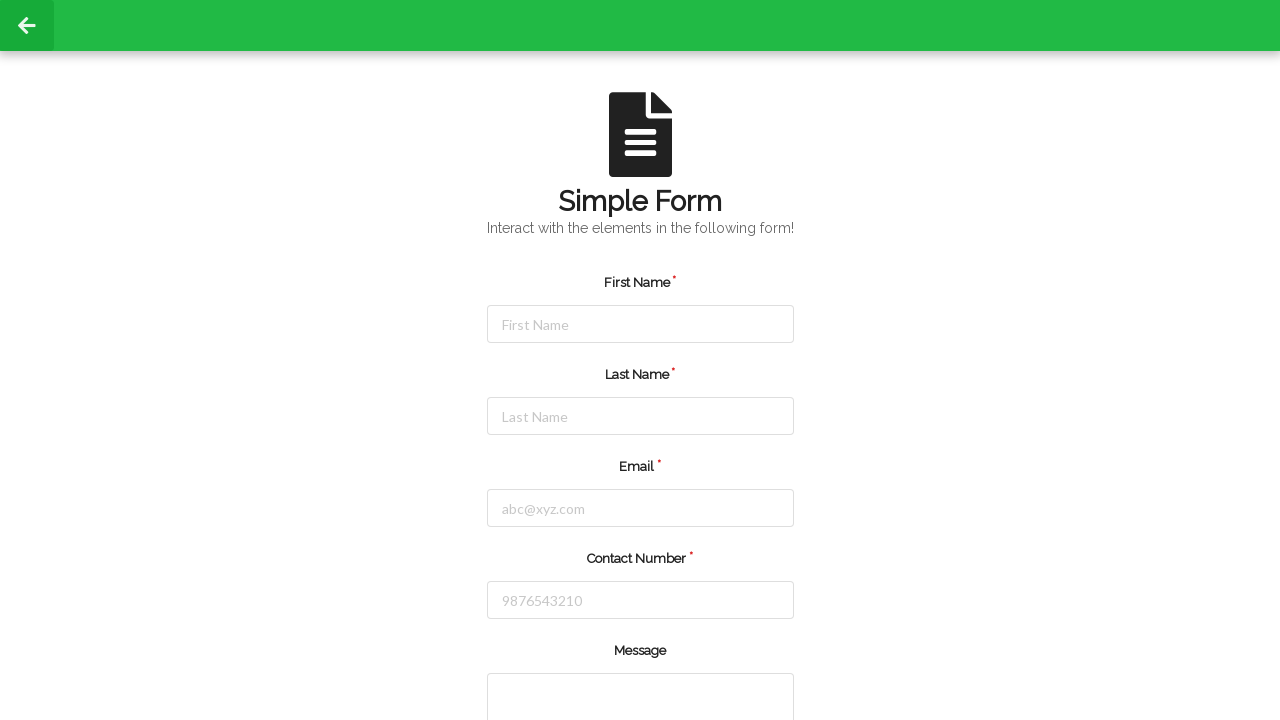

Filled first name field with 'Michael' on #firstName
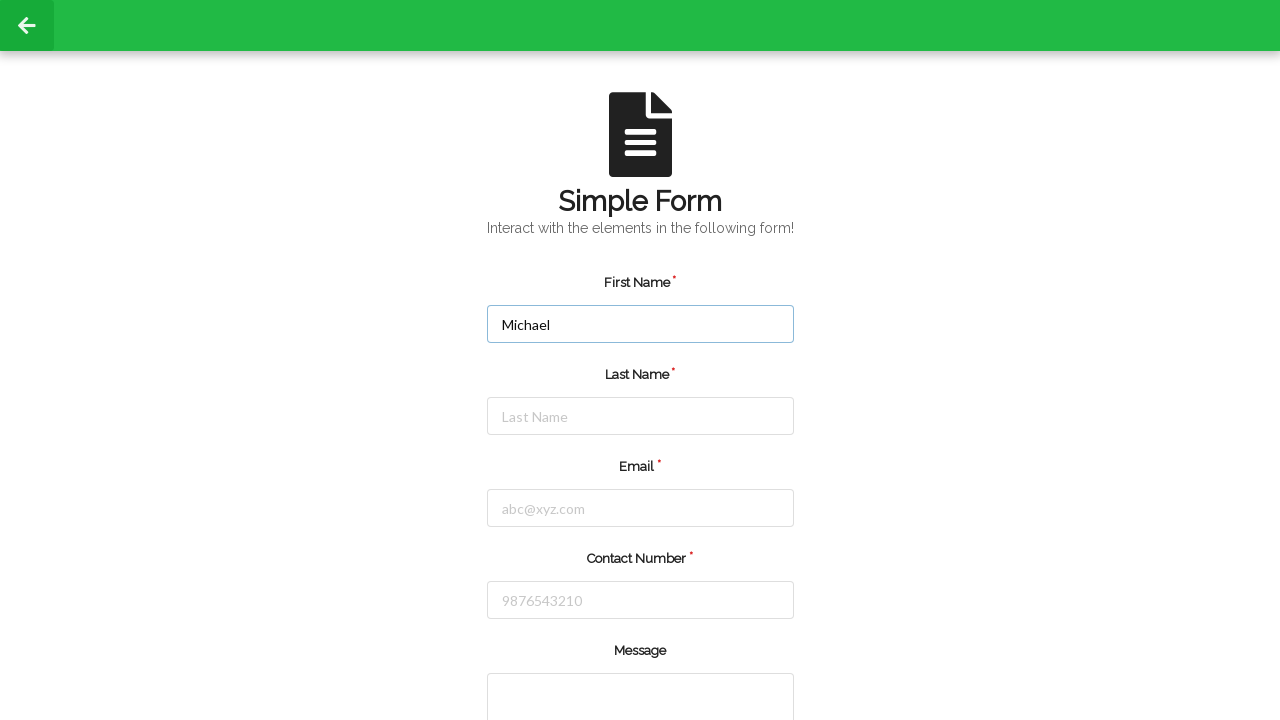

Filled last name field with 'Johnson' on #lastName
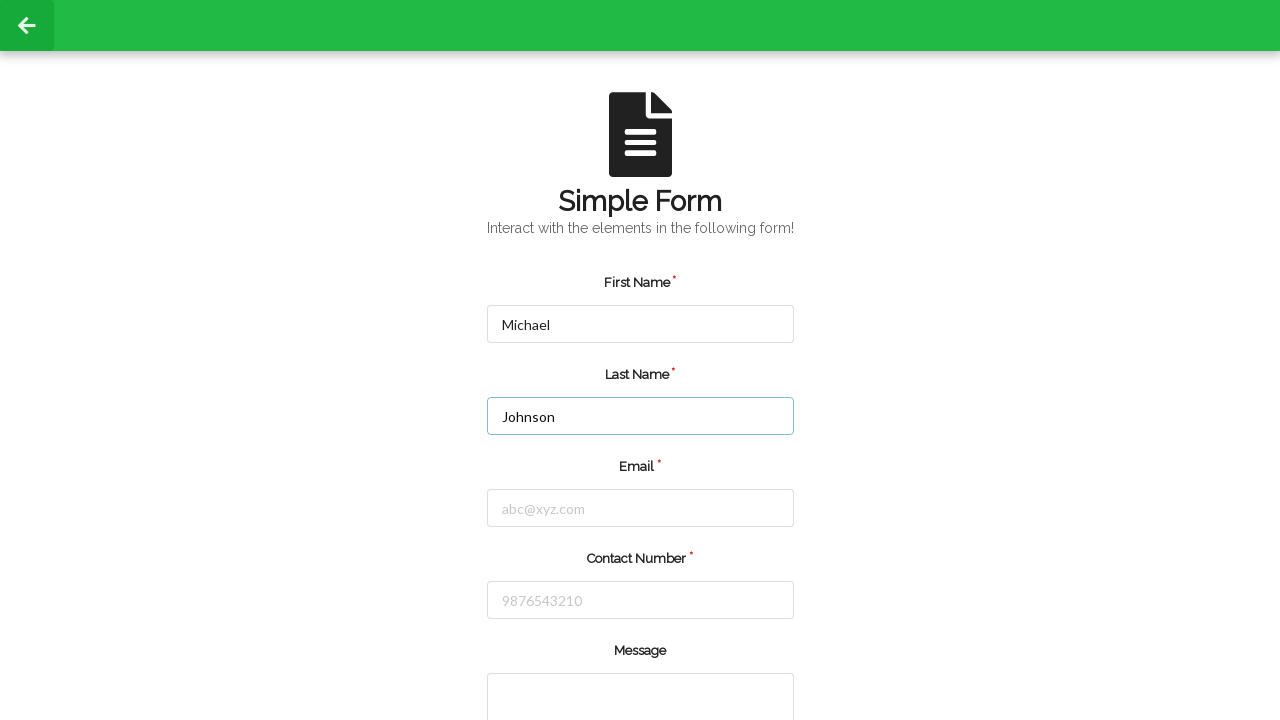

Filled email field with 'michael.johnson@example.com' on #email
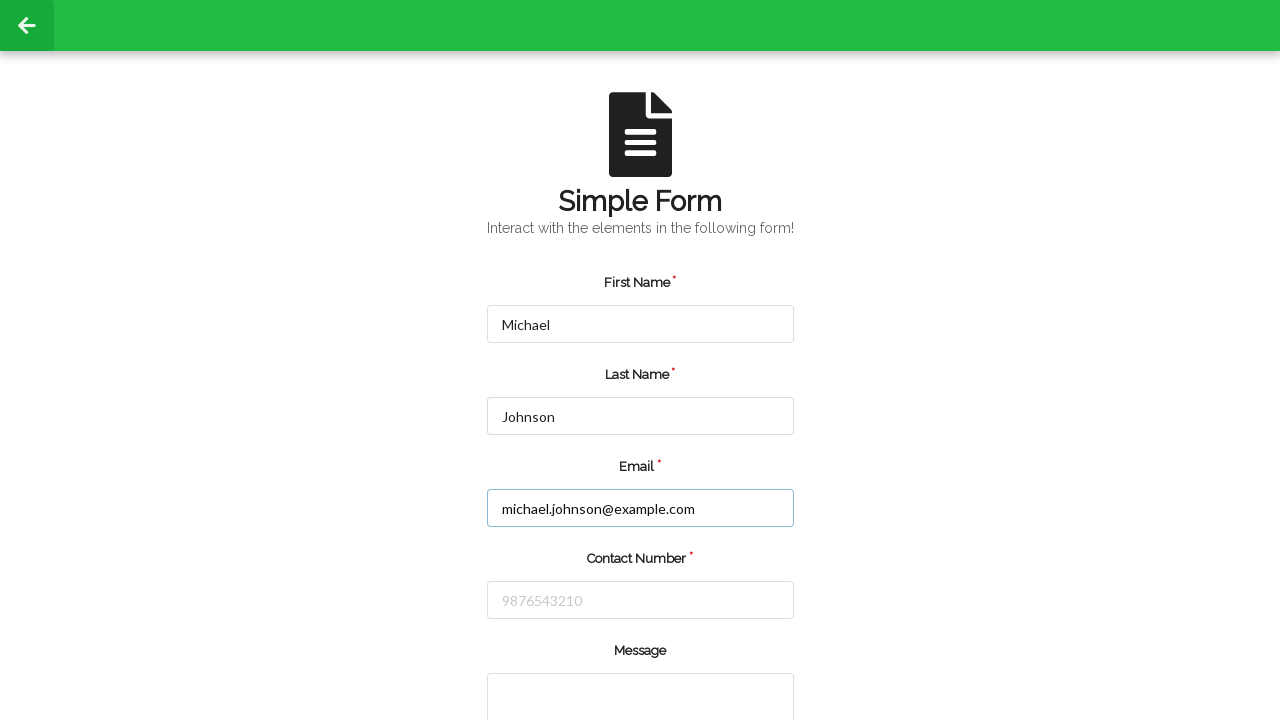

Filled phone number field with '5551234567' on #number
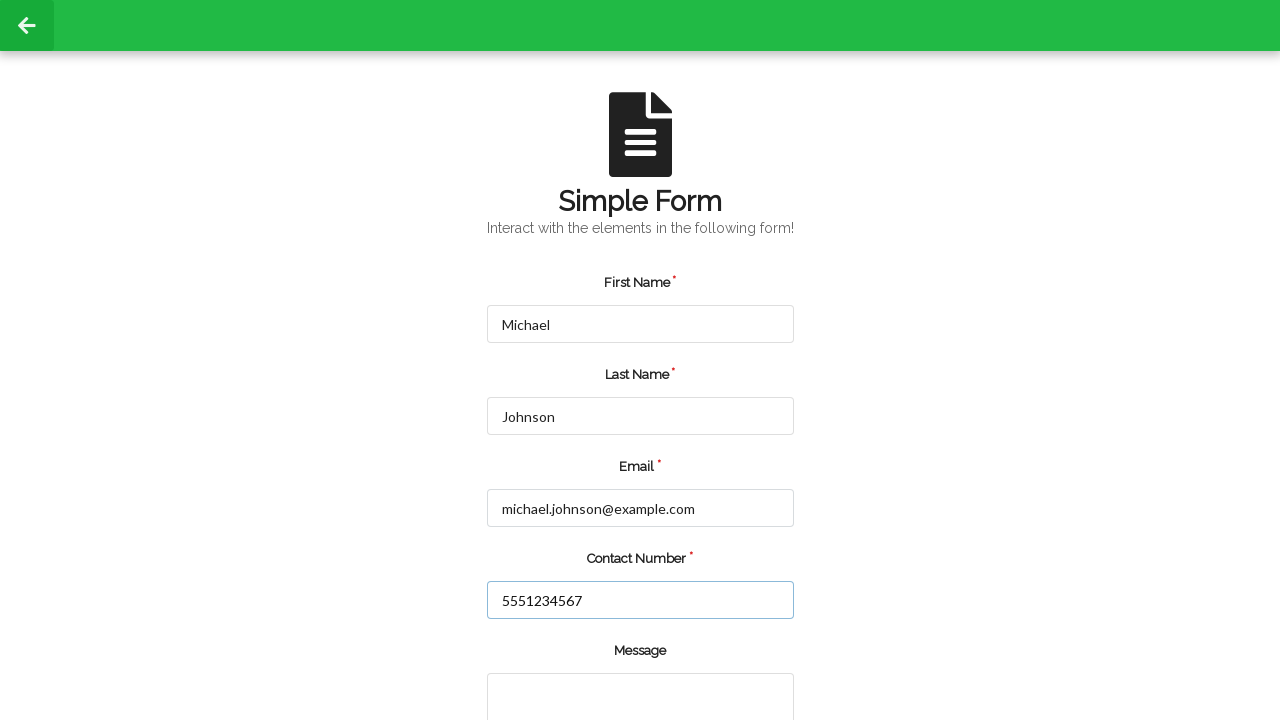

Clicked submit button to submit registration form at (558, 660) on input.green
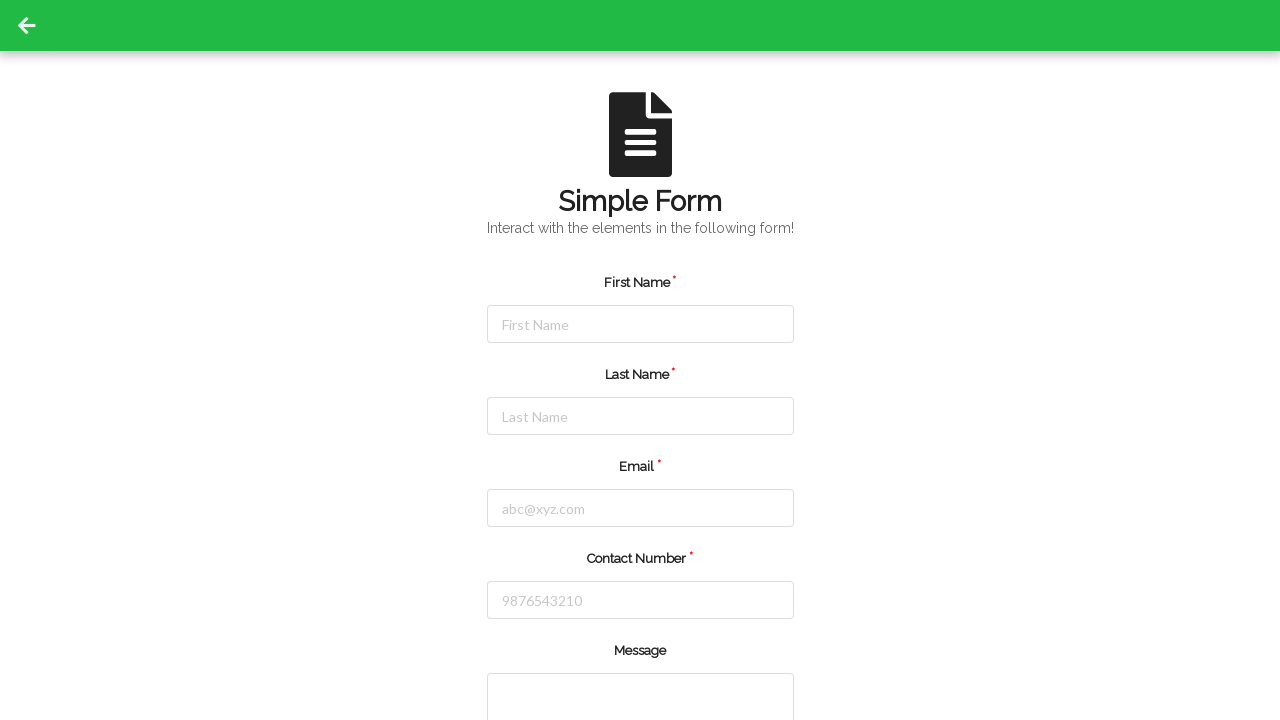

Set up initial alert dialog handler
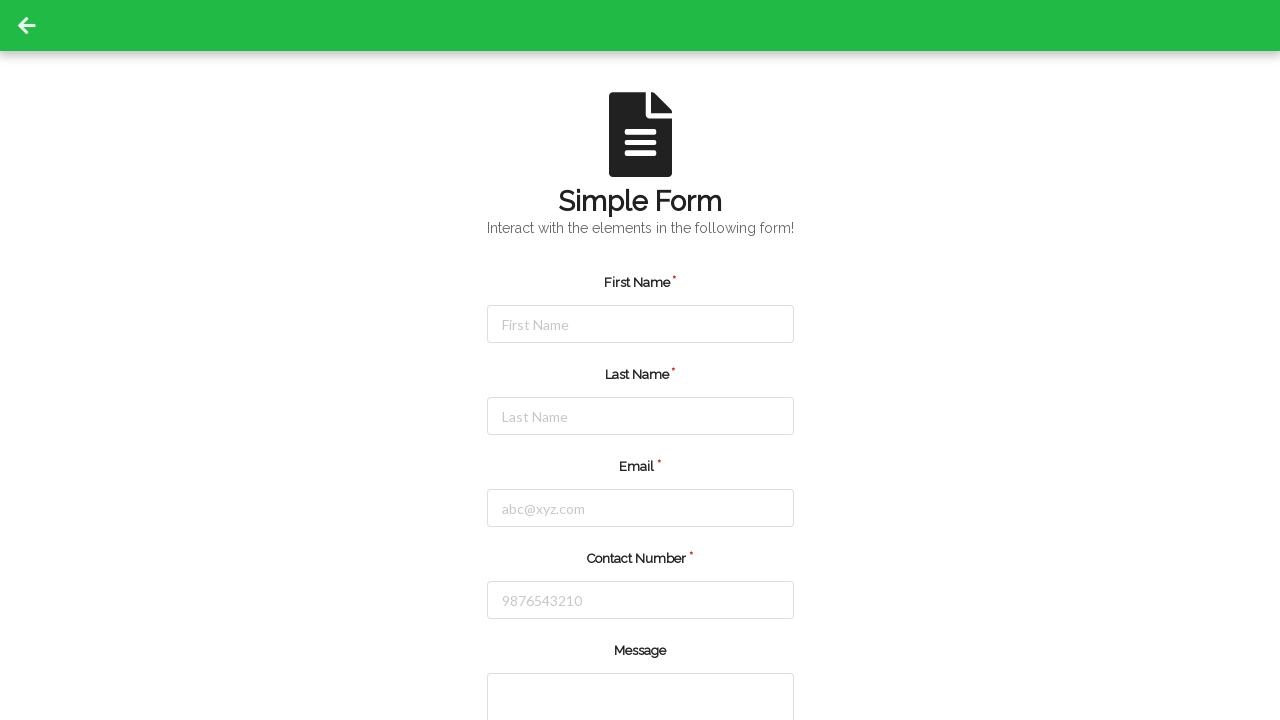

Waited for alert dialog to appear
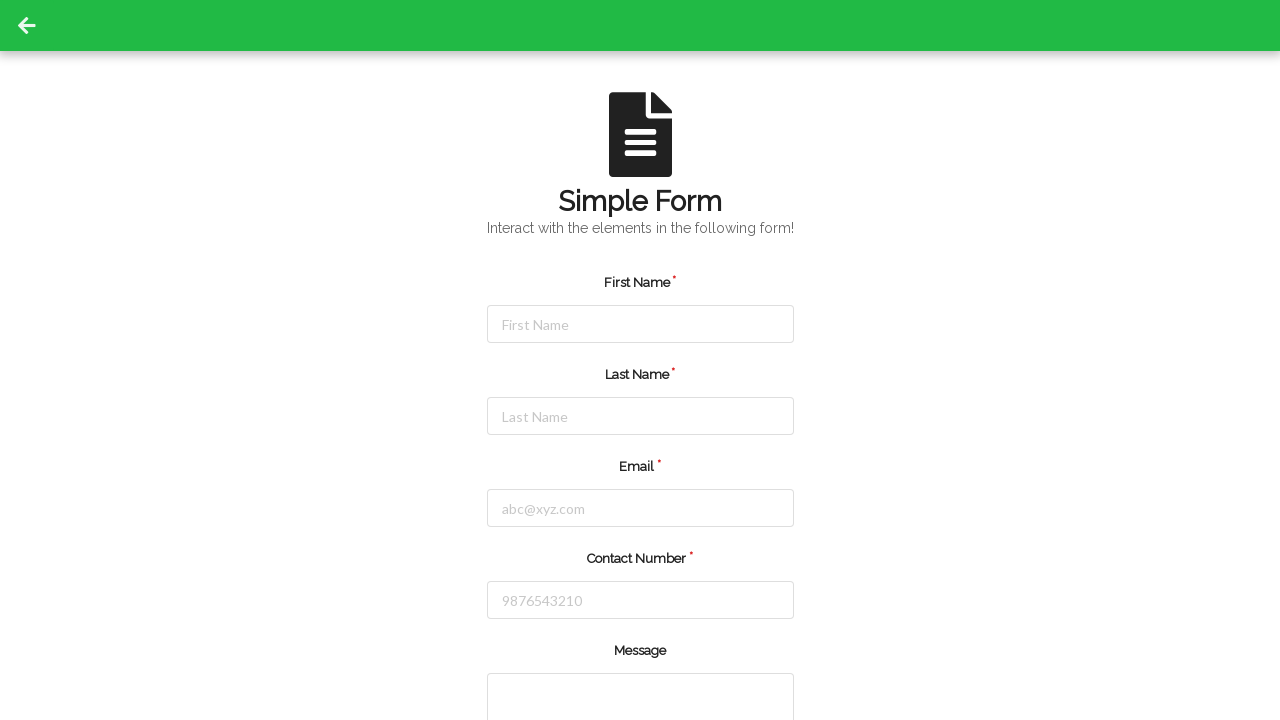

Set up explicit alert dialog handler with message logging
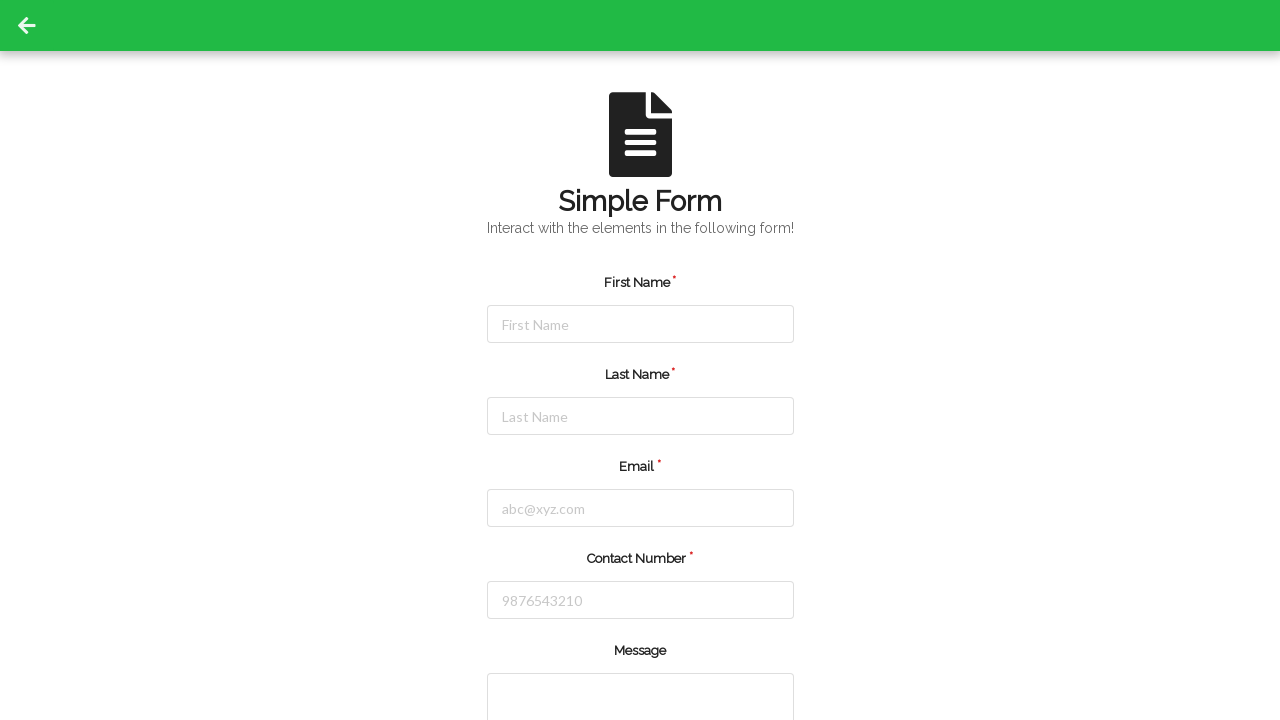

Clicked submit button to trigger alert dialog at (558, 660) on input.green
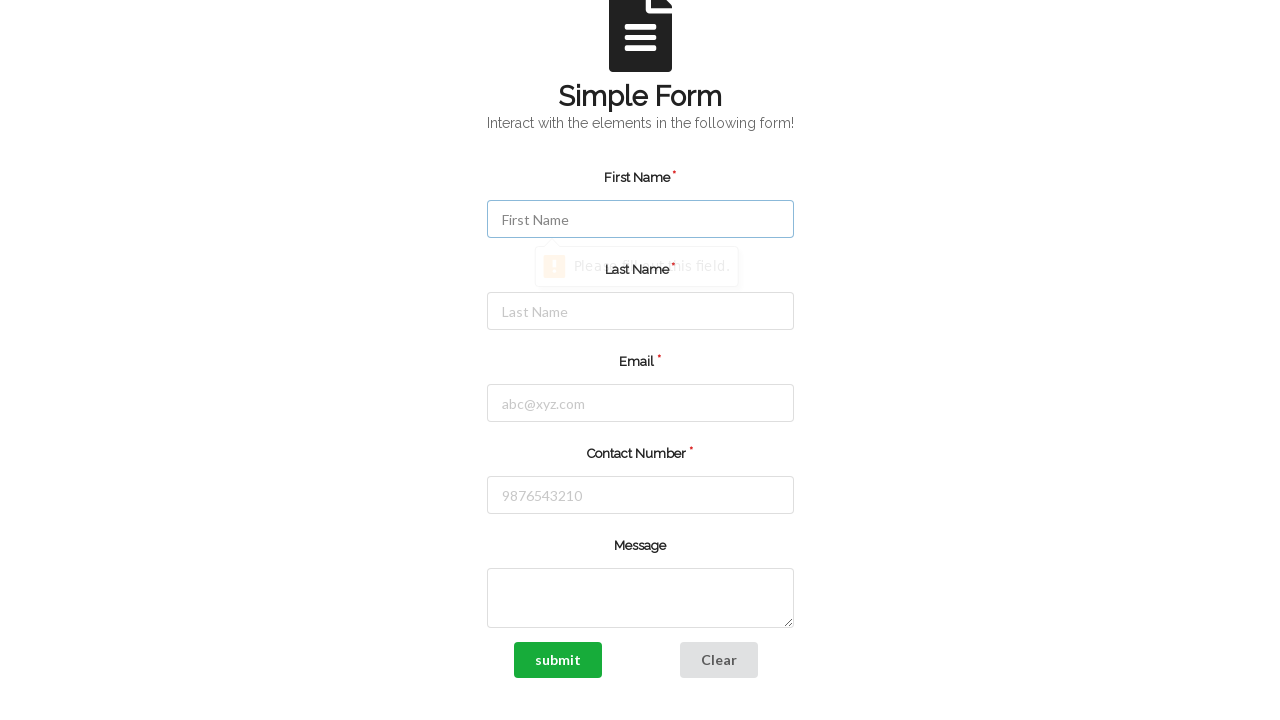

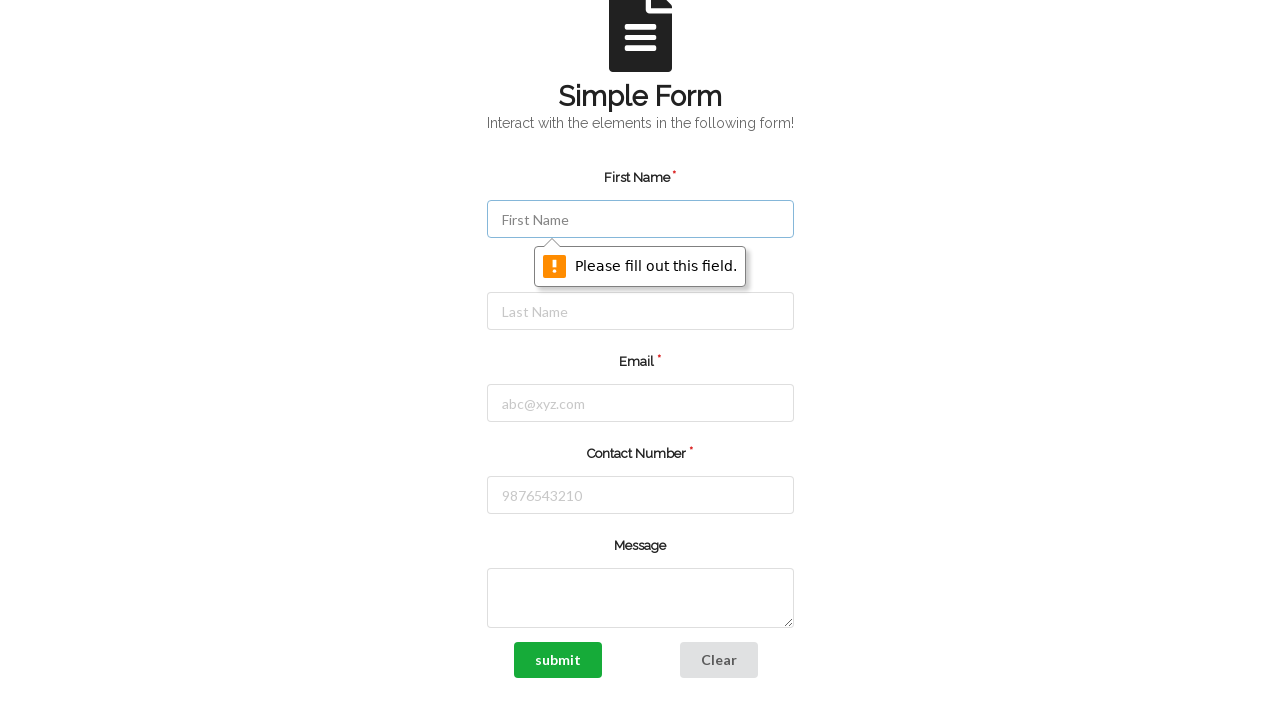